Tests handling of a JavaScript alert dialog by accepting it after clicking a button

Starting URL: https://letcode.in/alert

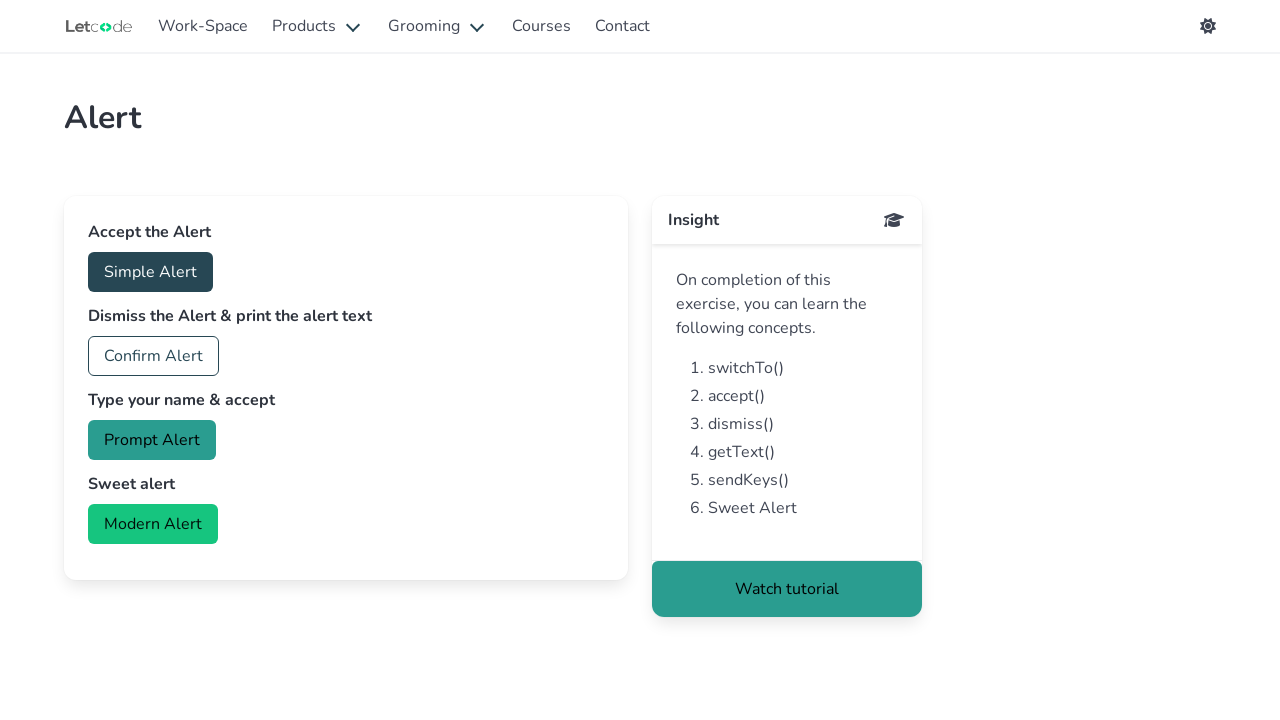

Set up dialog handler to accept alerts
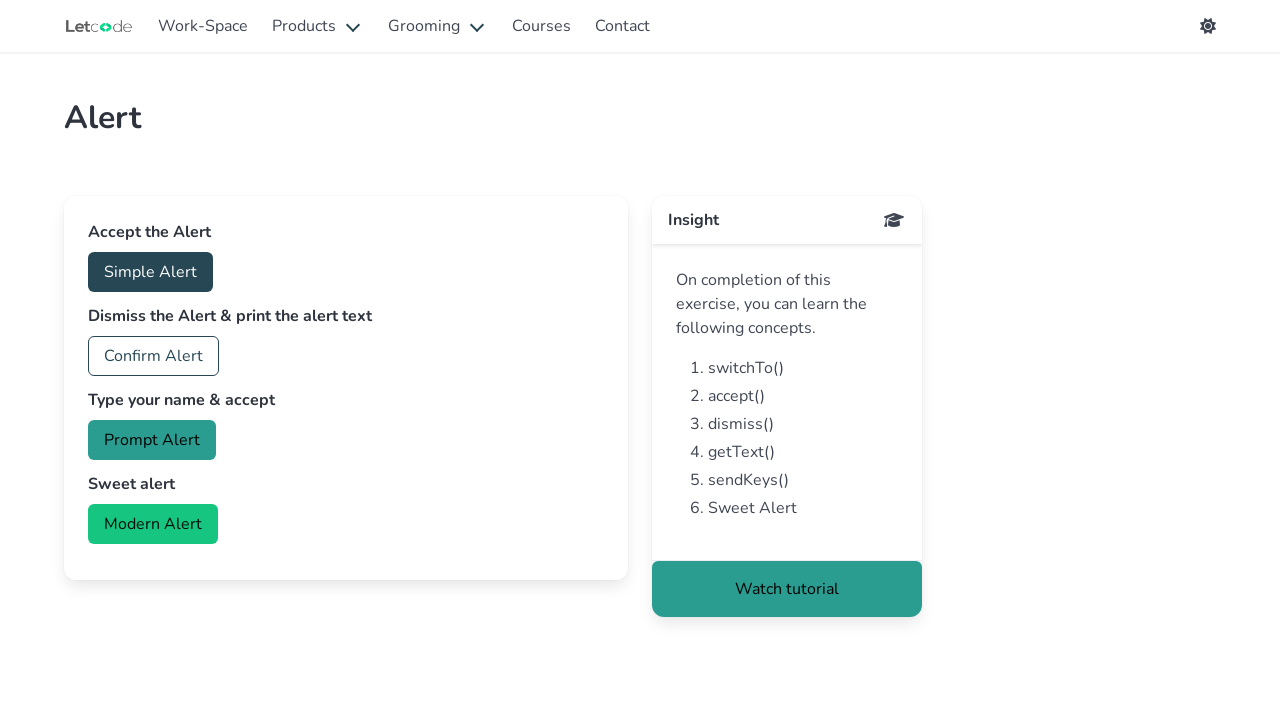

Clicked accept button to trigger JavaScript alert dialog at (150, 272) on #accept
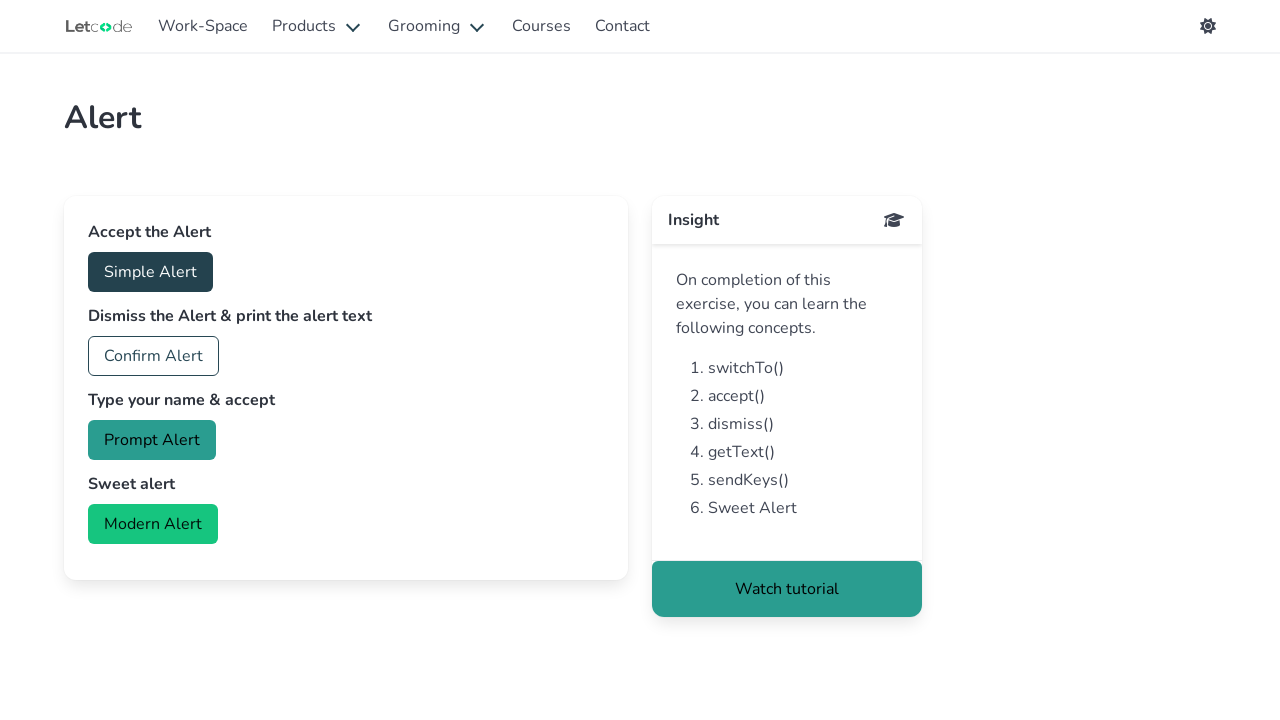

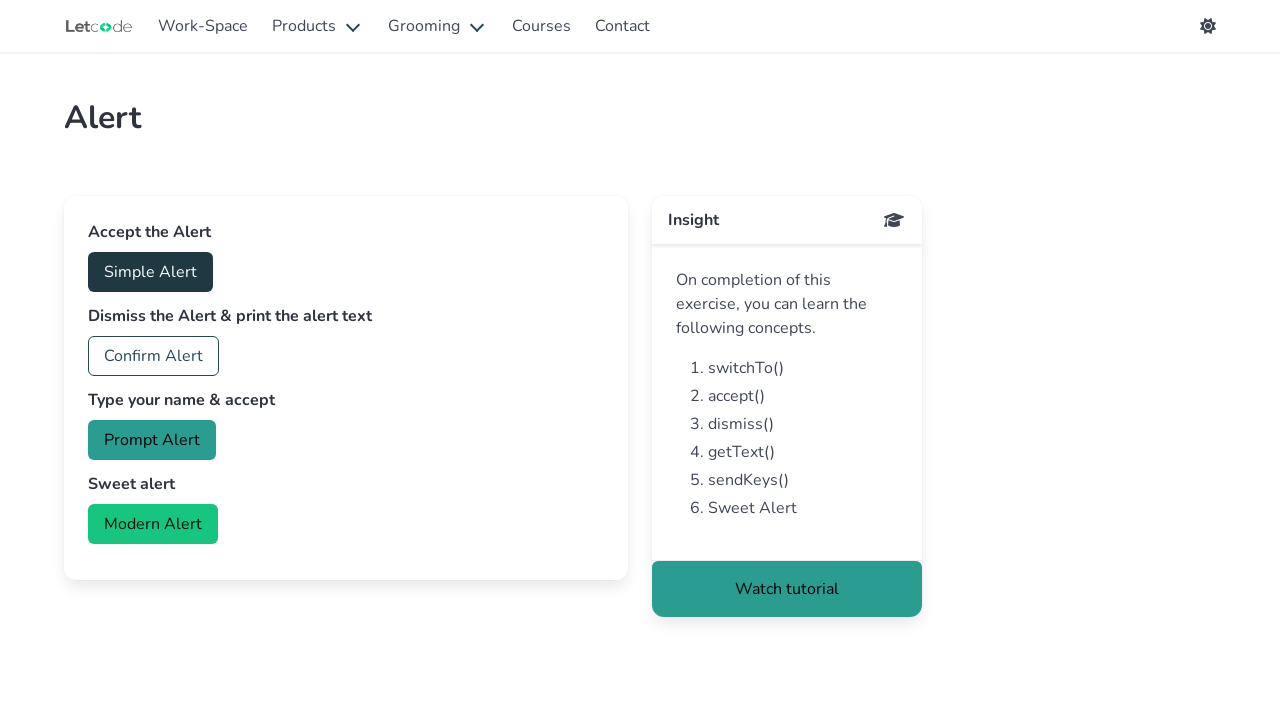